Tests API mocking functionality by intercepting the fruits API endpoint, returning a mocked response with "Strawberry", and verifying the mocked fruit appears on the page.

Starting URL: https://demo.playwright.dev/api-mocking

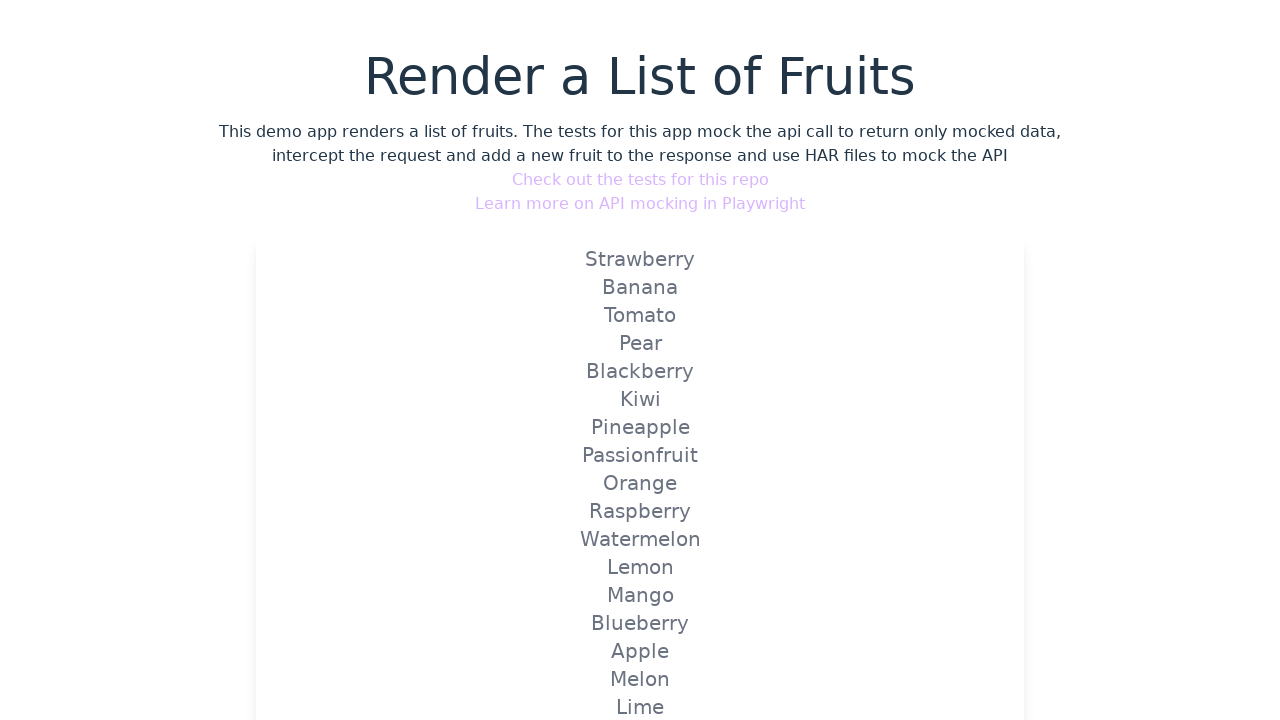

Set up API mock to intercept fruits endpoint and return Strawberry
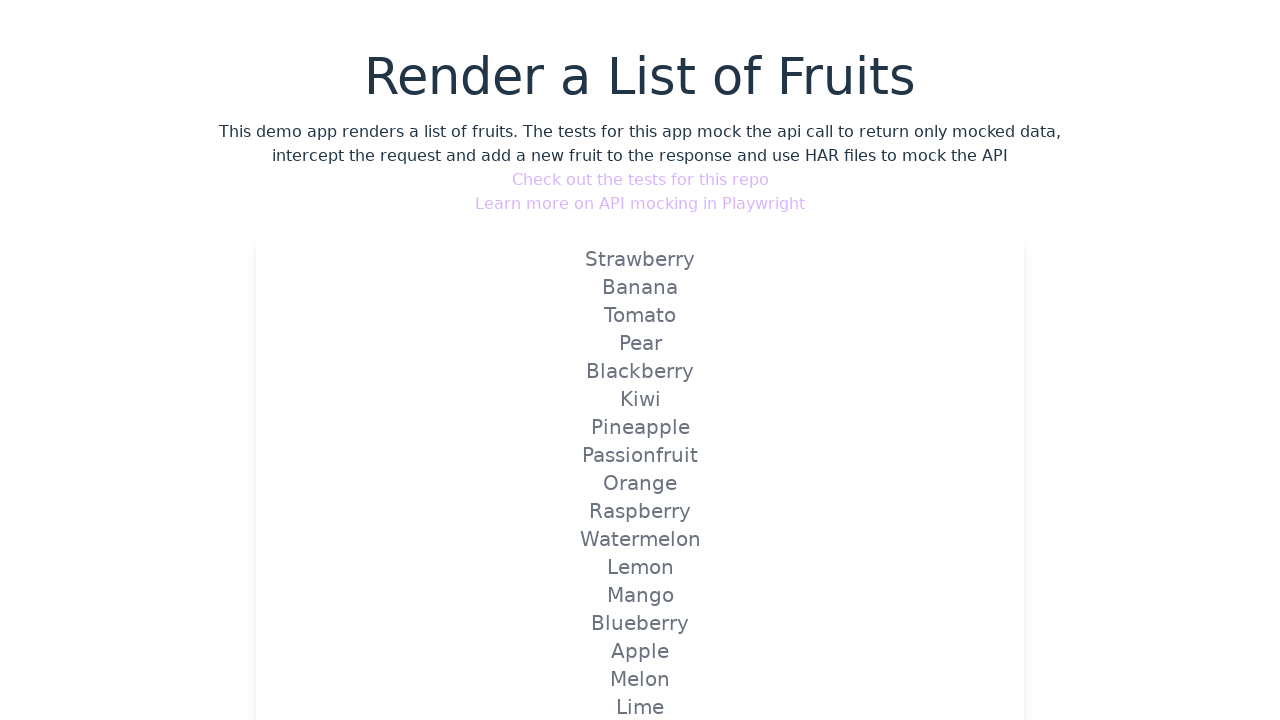

Reloaded page to trigger mocked API call
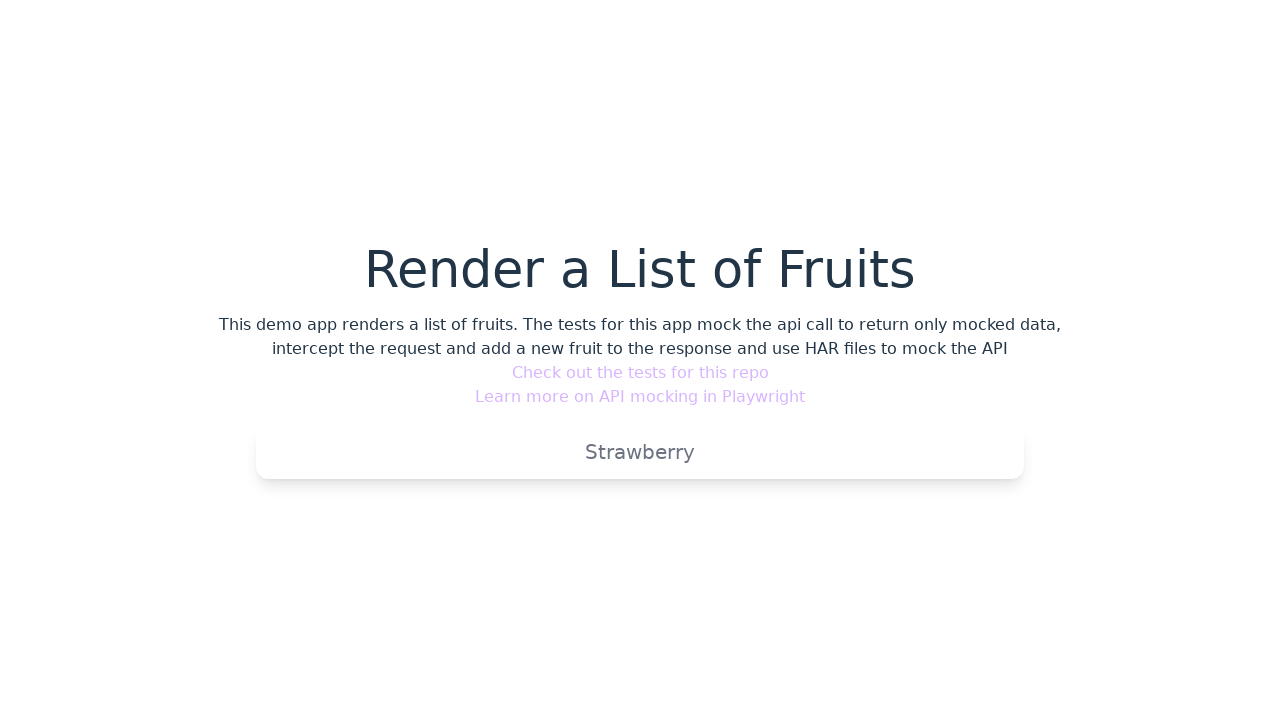

Verified that mocked Strawberry fruit appears on the page
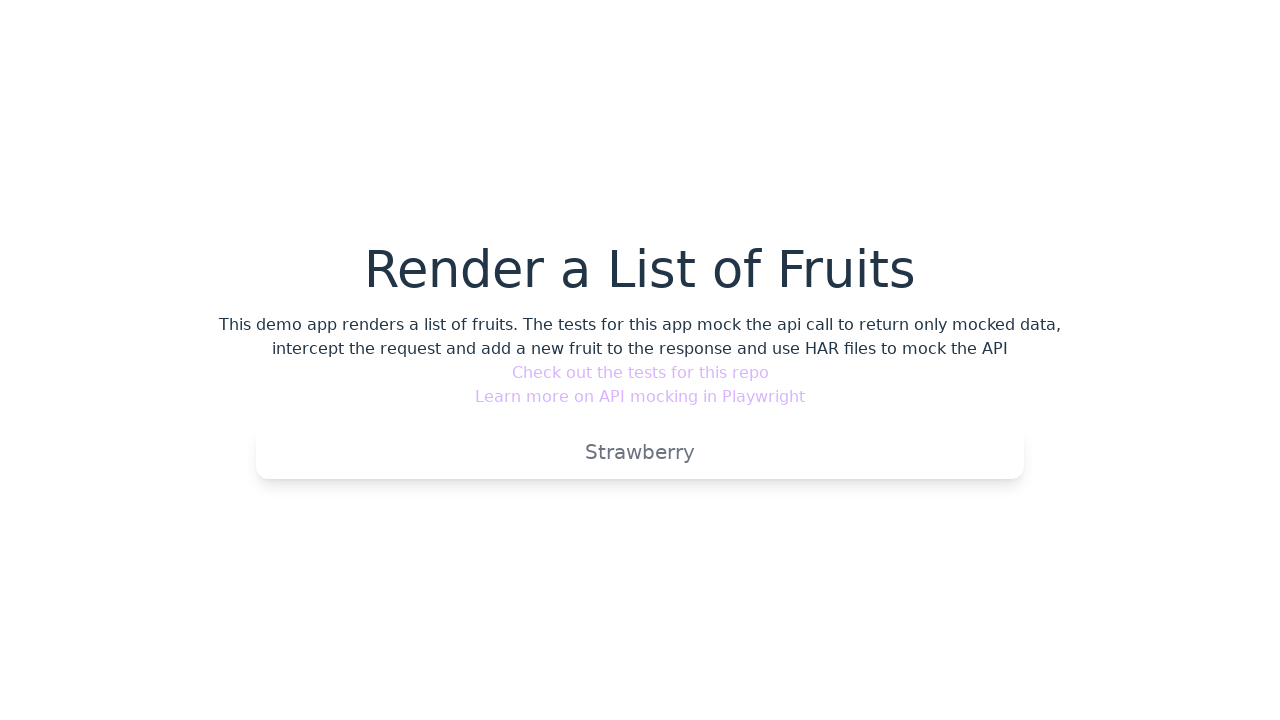

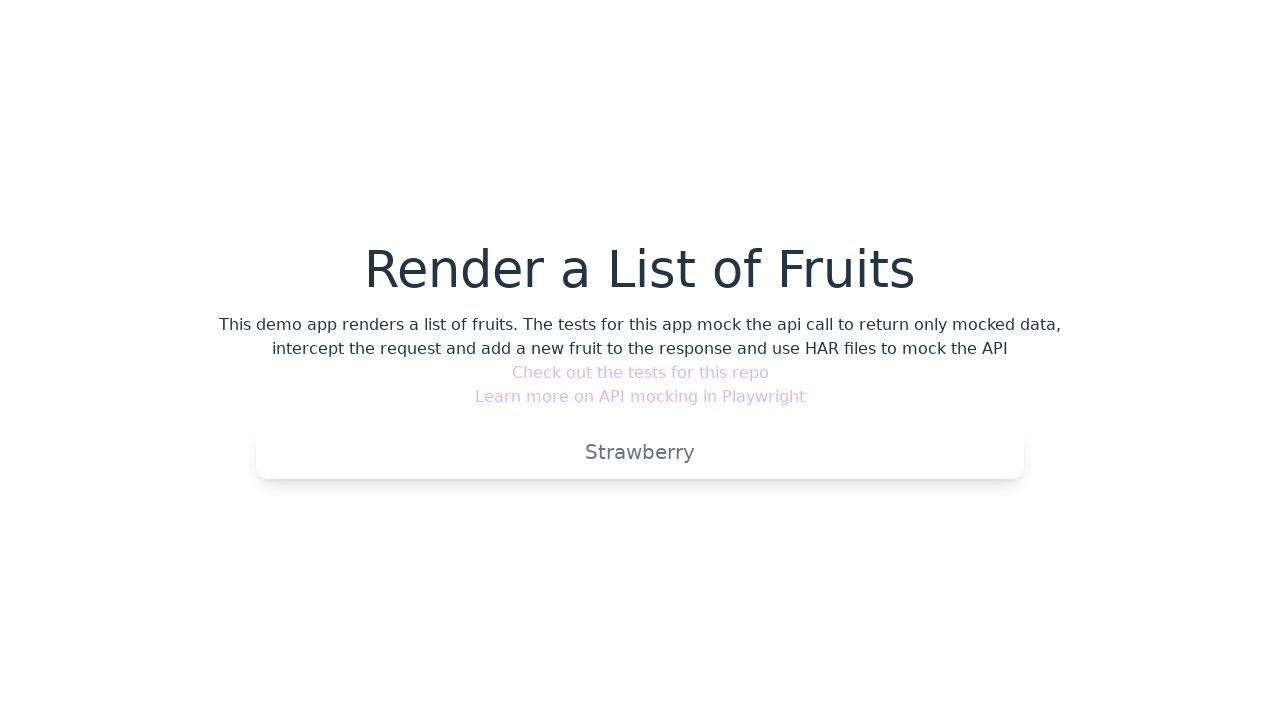